Tests browser navigation forward functionality by navigating through multiple GitHub pages, going back, then forward, and verifying the URL

Starting URL: https://github.com/Ginger-Automation

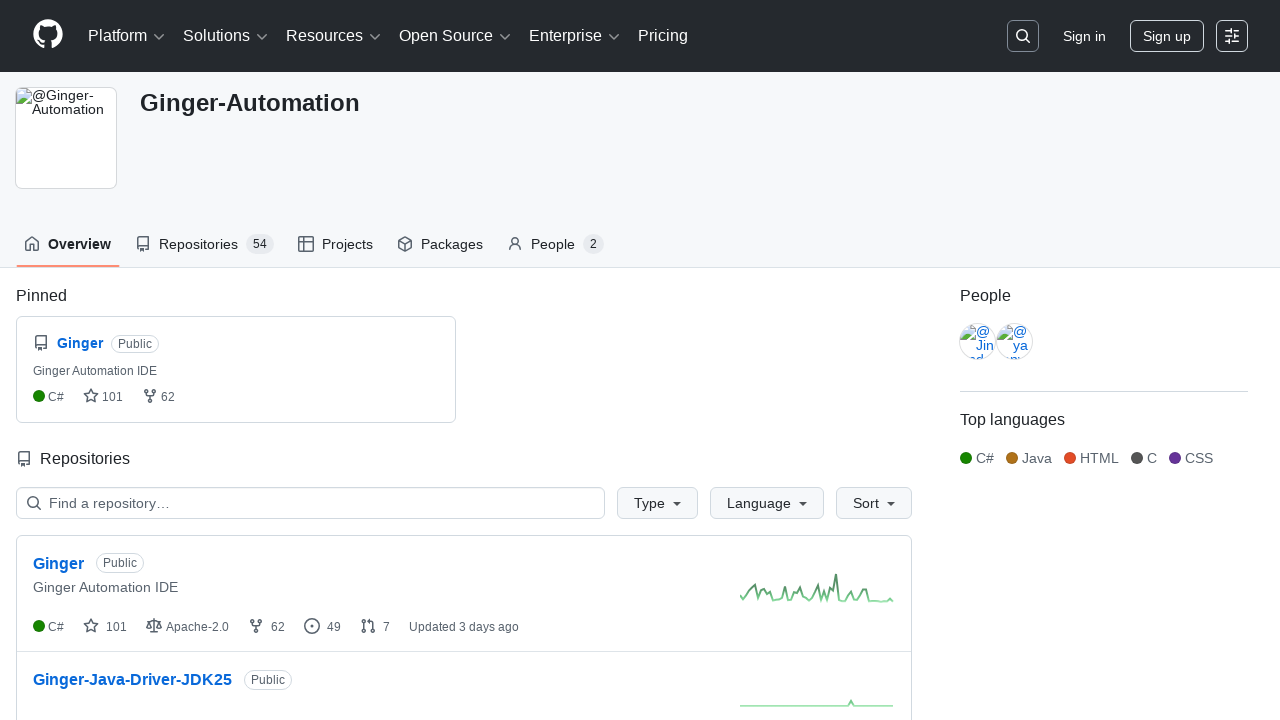

Navigated to GitHub homepage
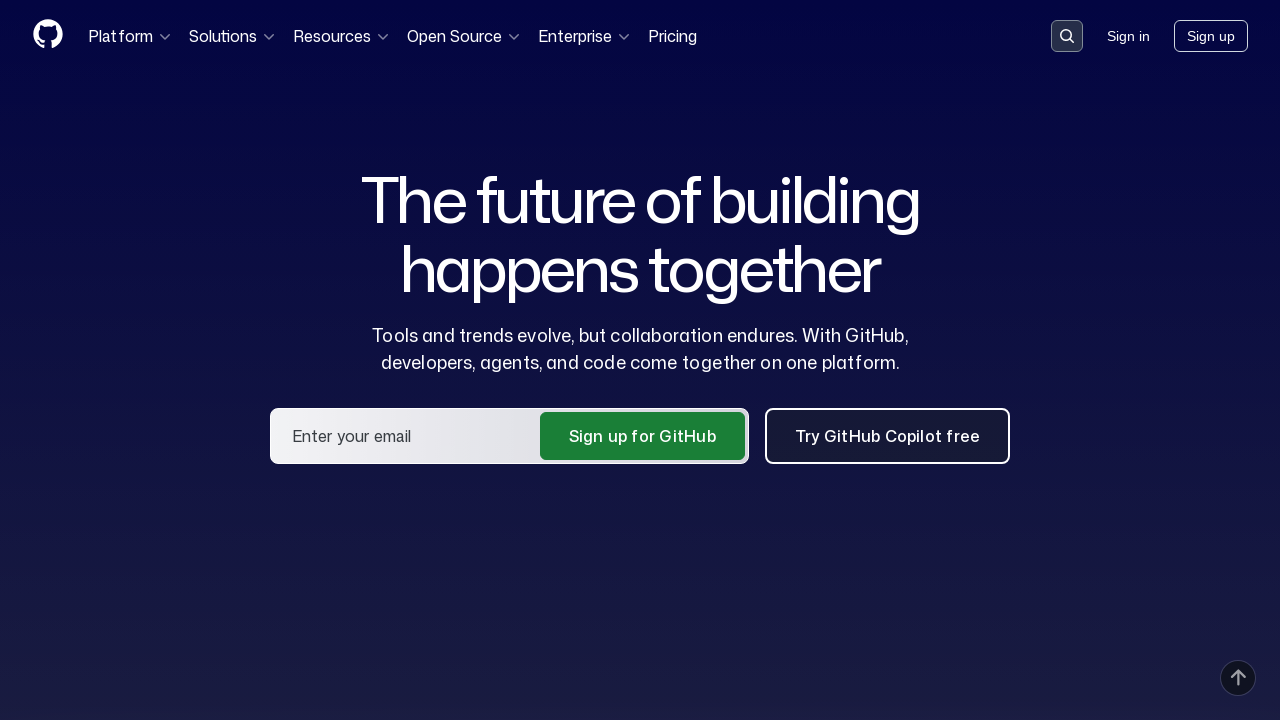

GitHub homepage fully loaded
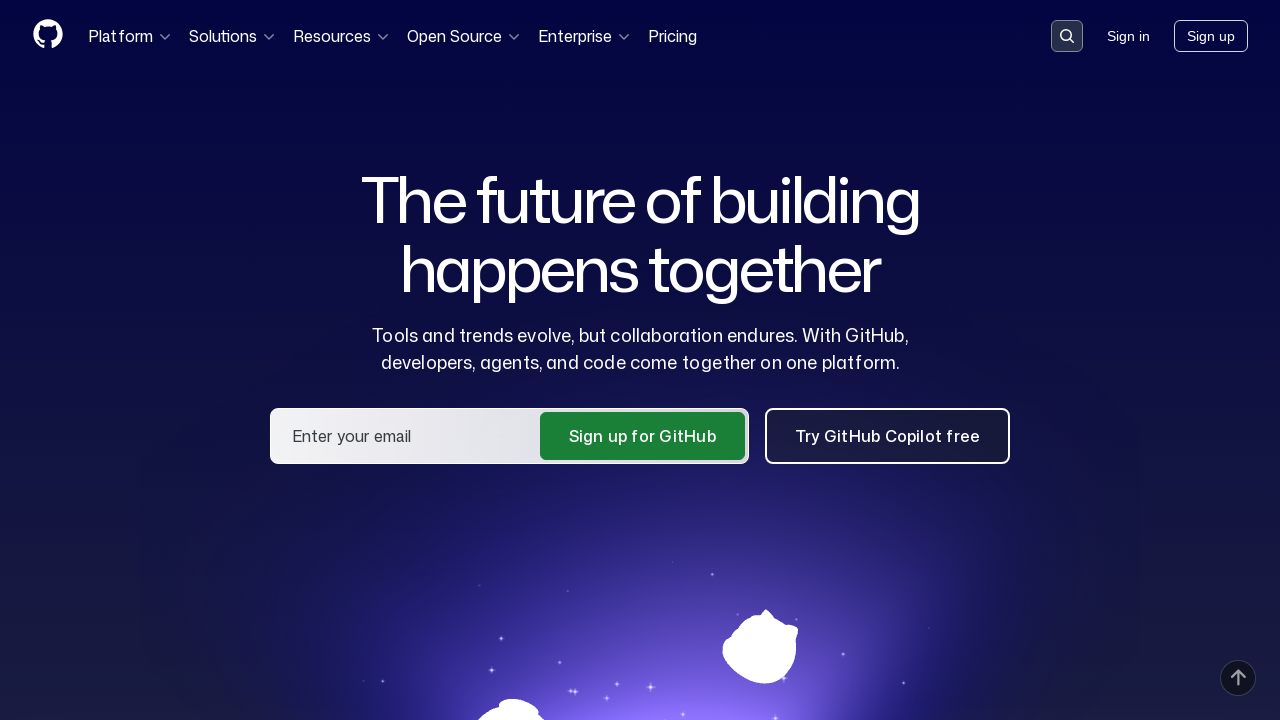

Navigated to Ginger-Automation/Ginger repository
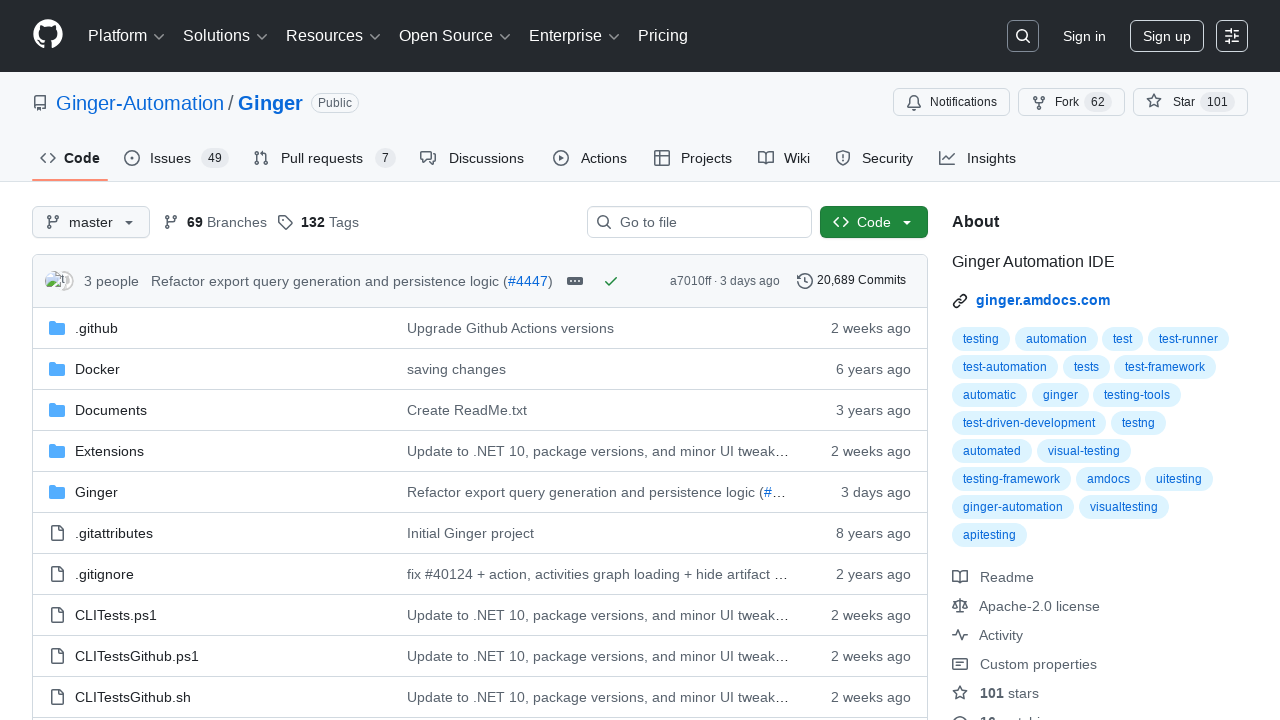

Ginger repository page fully loaded
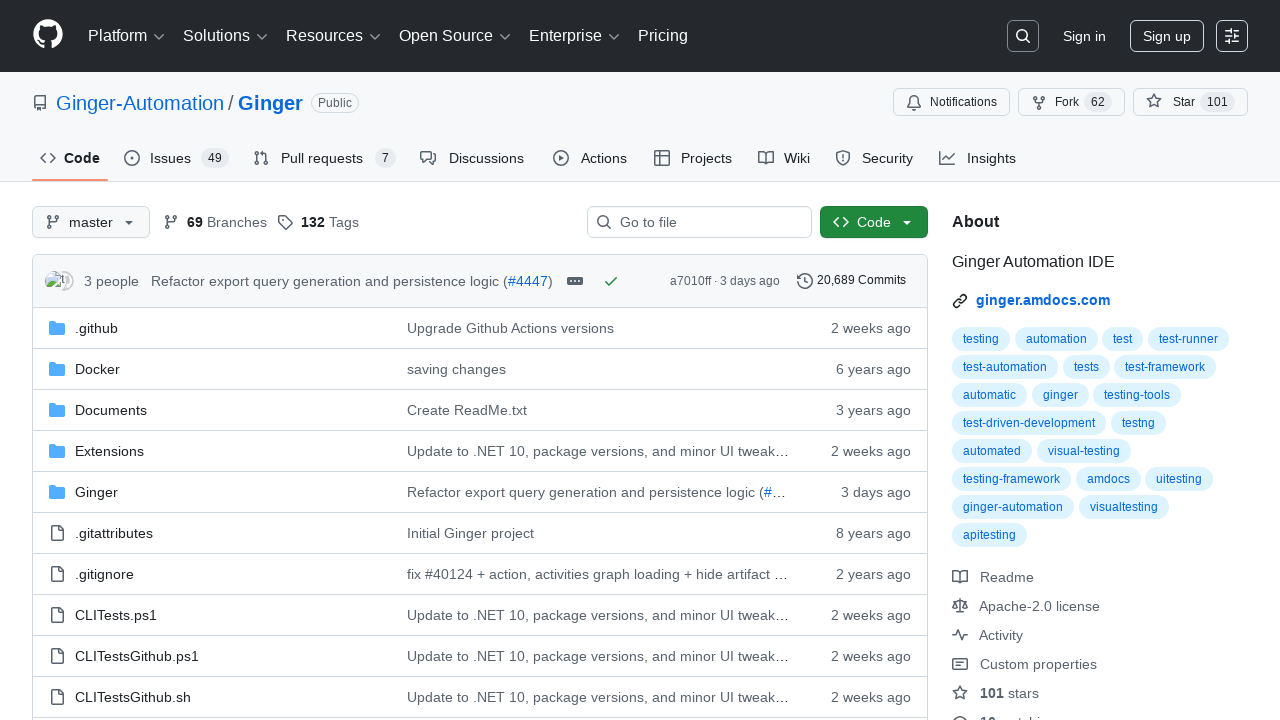

Navigated back to GitHub homepage
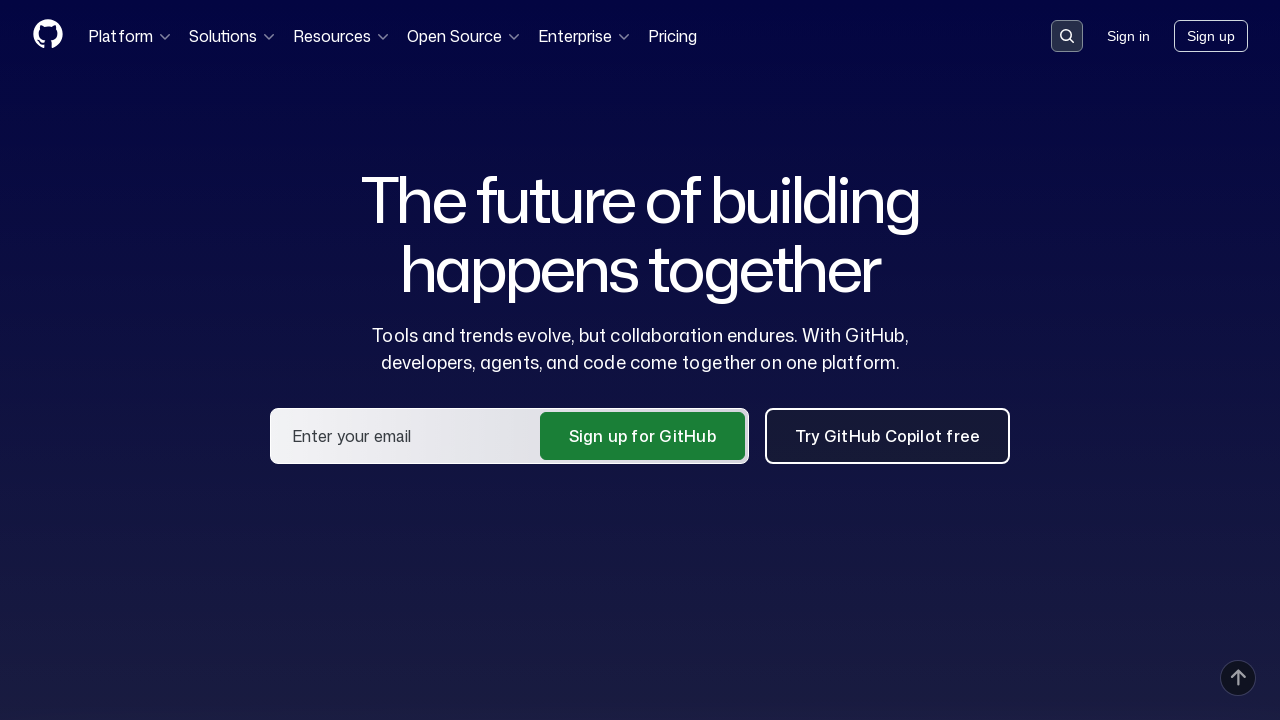

GitHub homepage loaded after going back
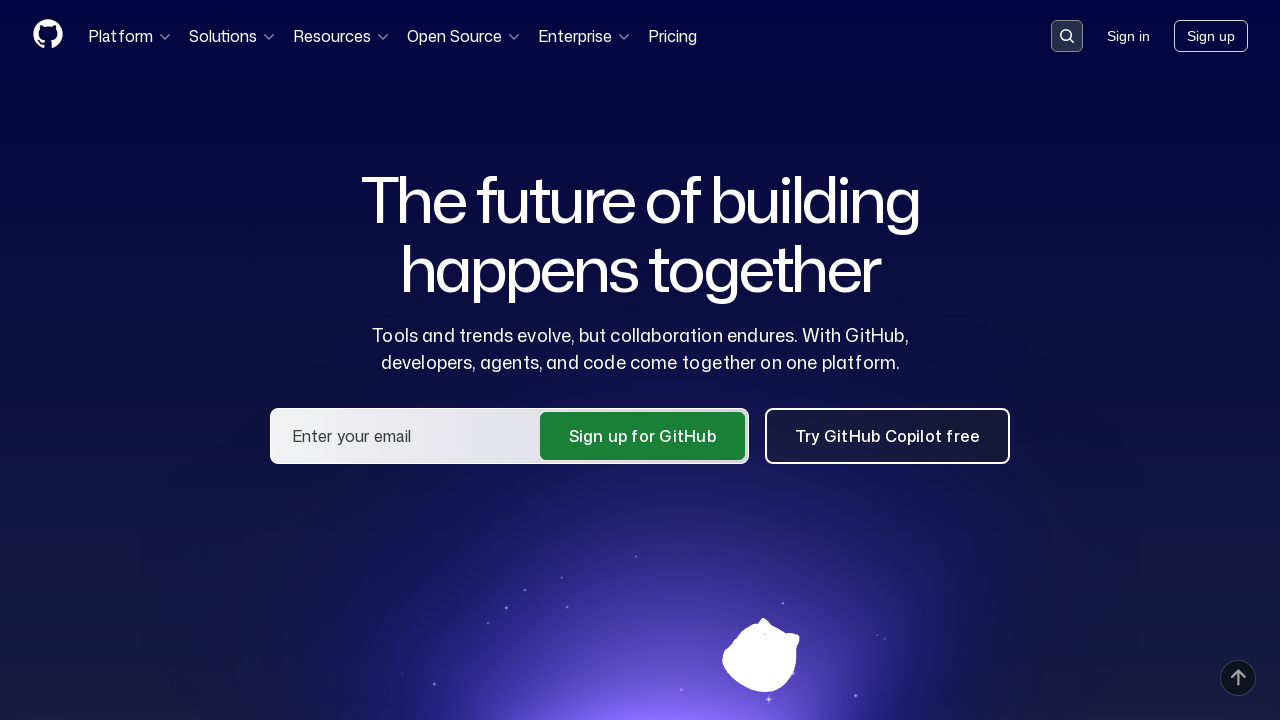

Navigated back to Ginger-Automation organization page
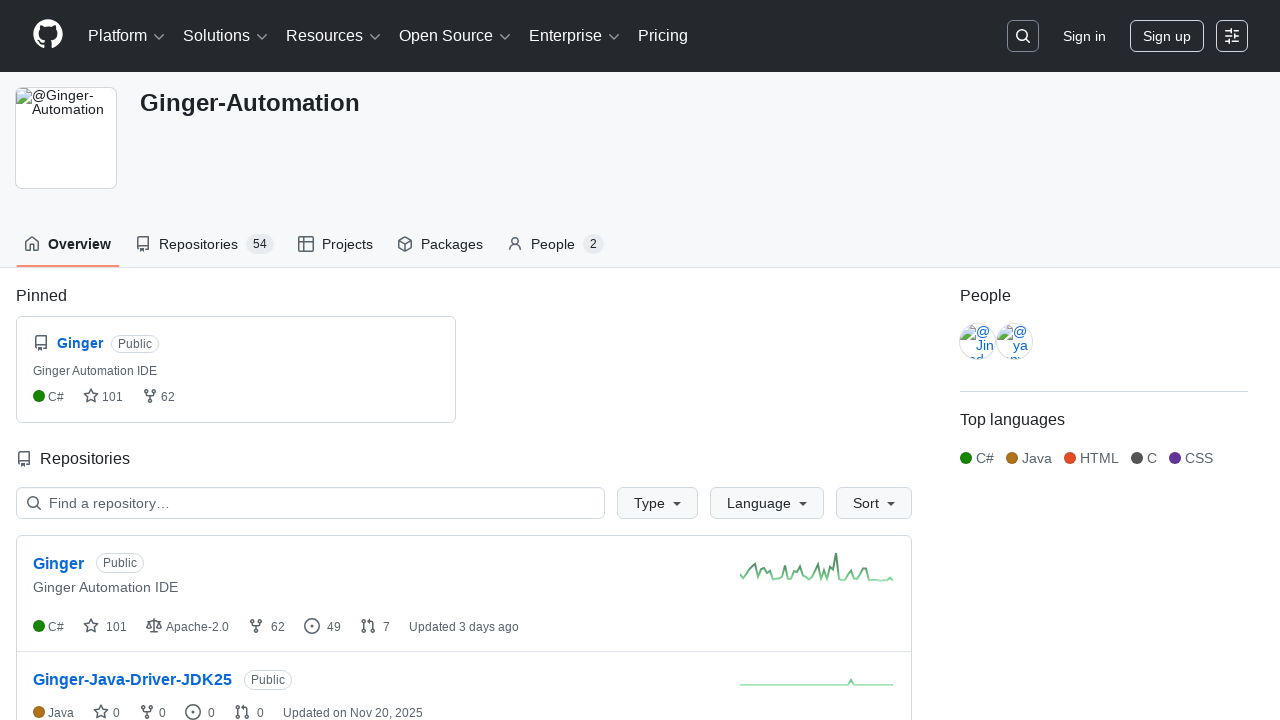

Organization page fully loaded after second back navigation
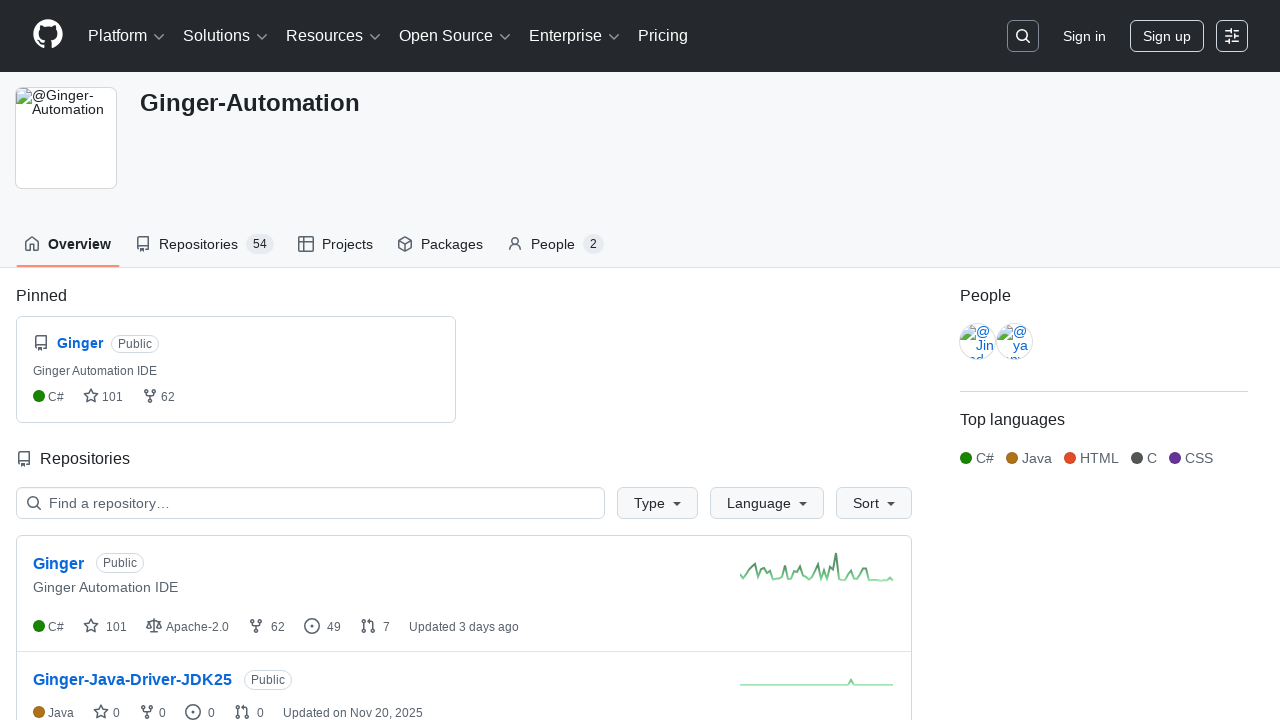

Navigated forward to GitHub homepage
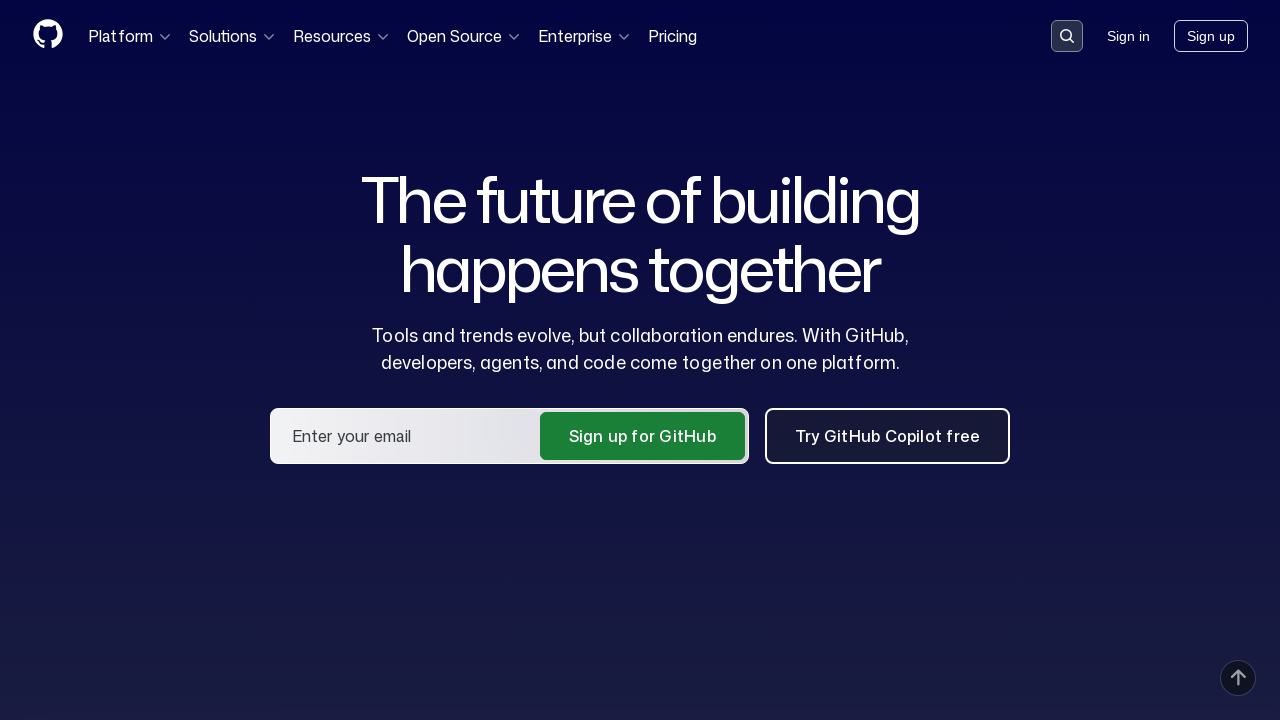

GitHub homepage fully loaded after forward navigation
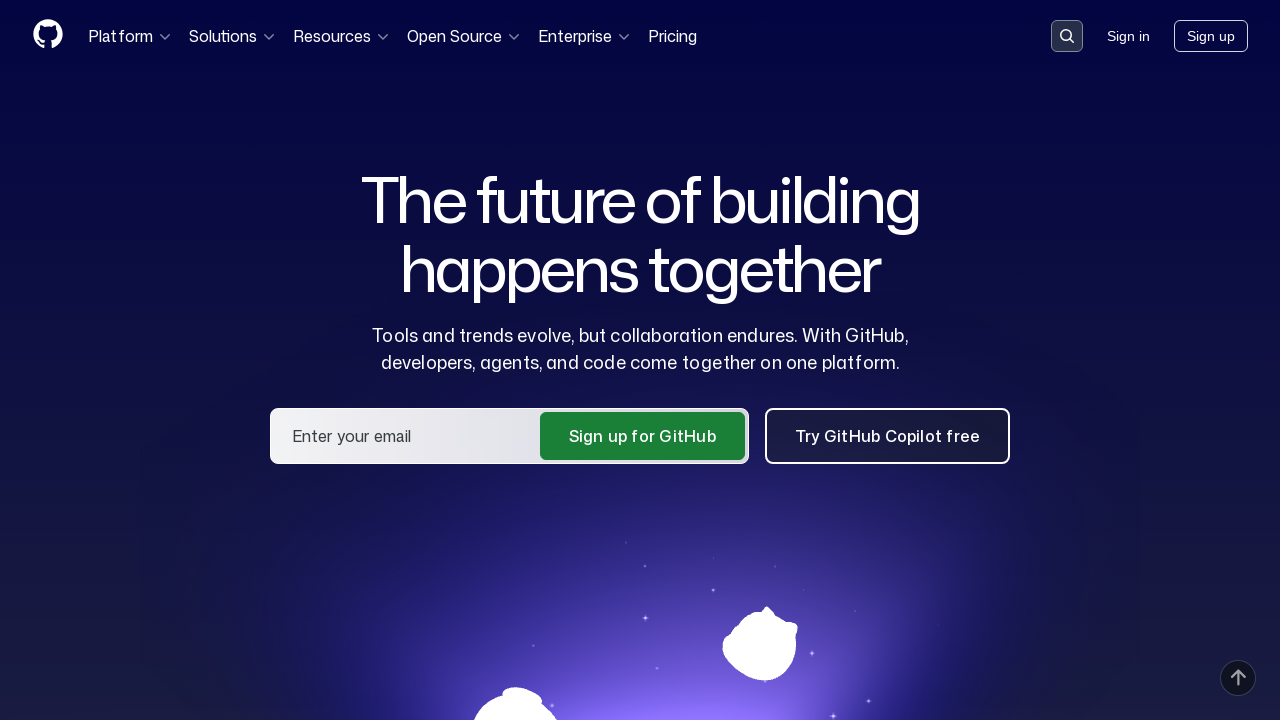

Verified URL is https://github.com/
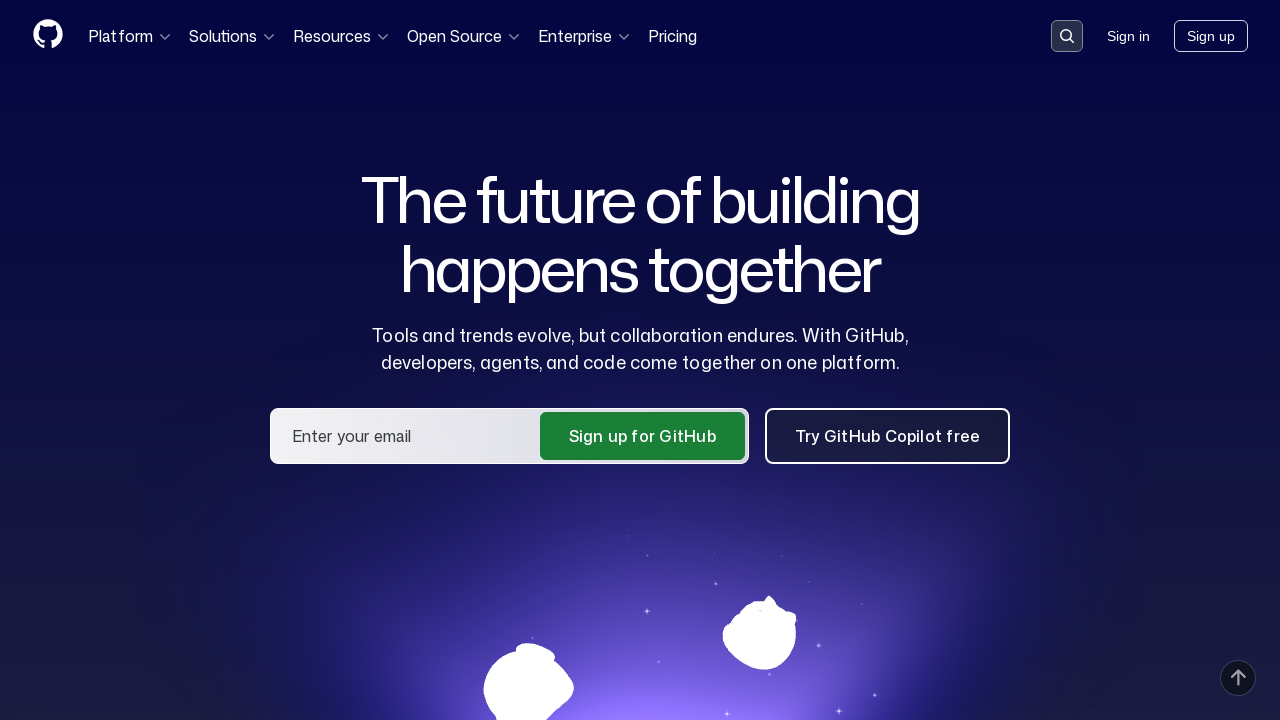

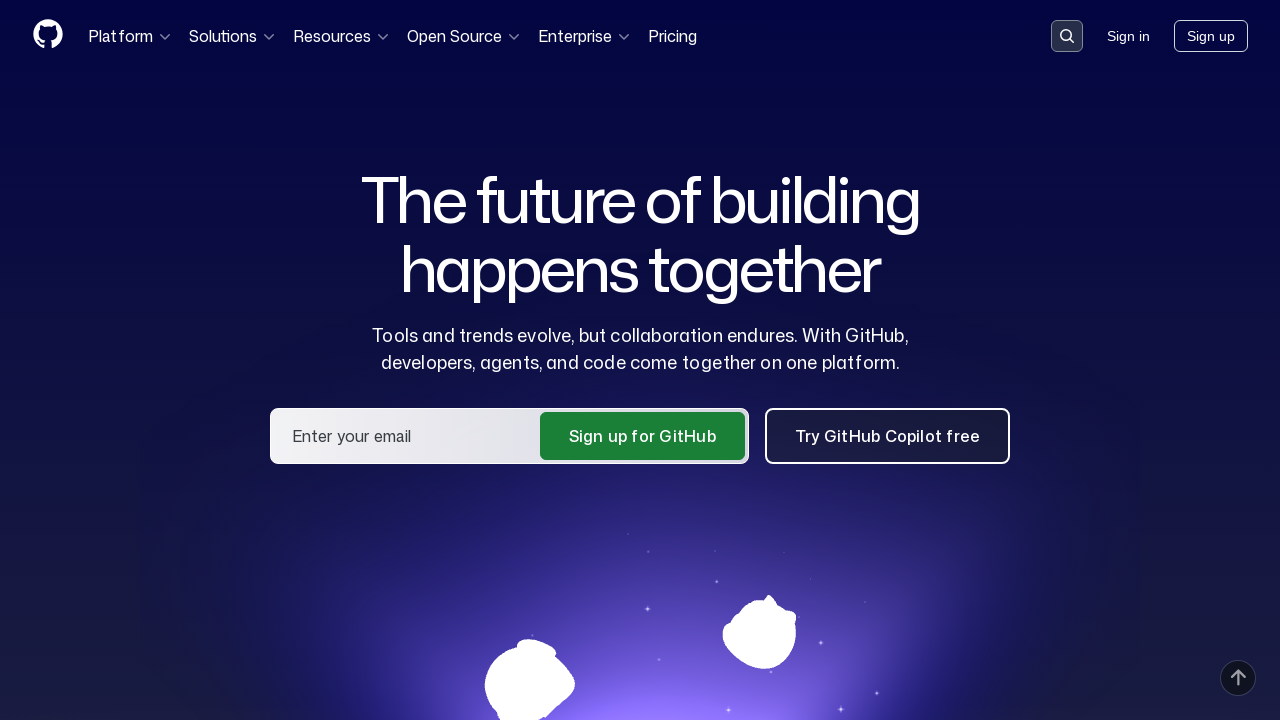